Verifies clicking Shop link displays The Shop | Products title

Starting URL: https://webshop-agil-testautomatiserare.netlify.app

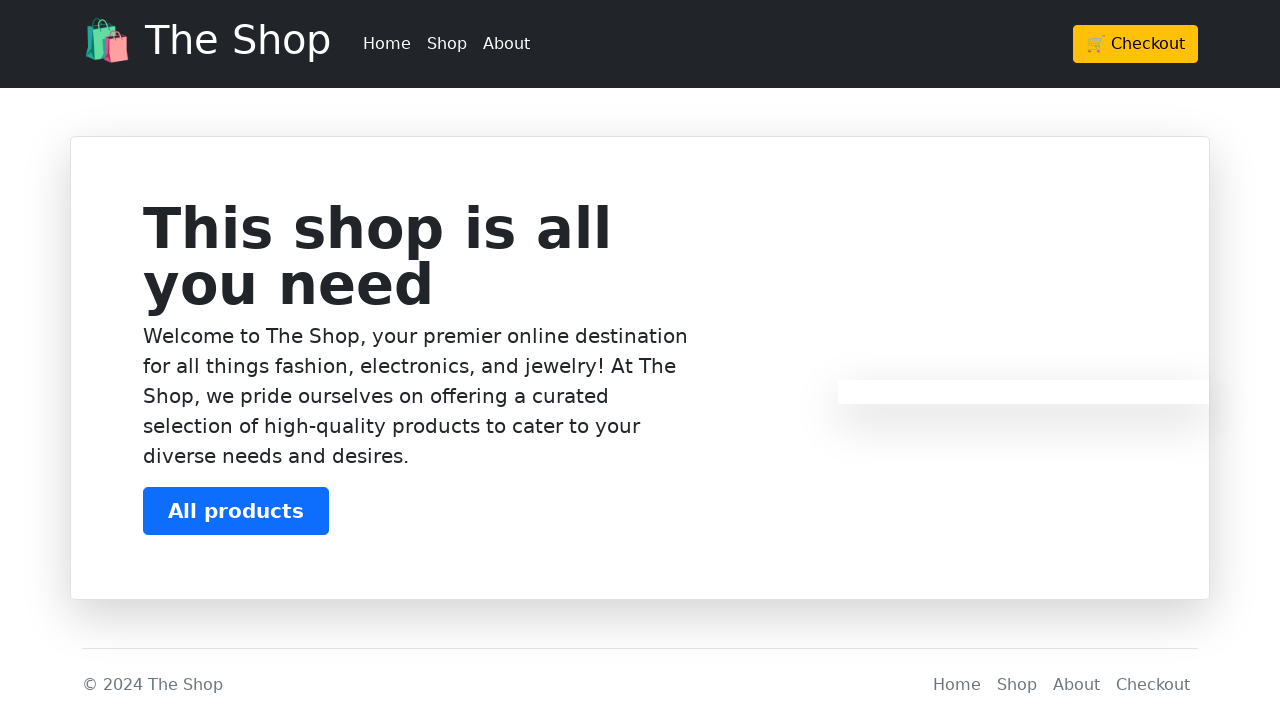

Clicked Shop link in header navigation at (447, 44) on body > header > div > div > ul > li:nth-child(2) > a
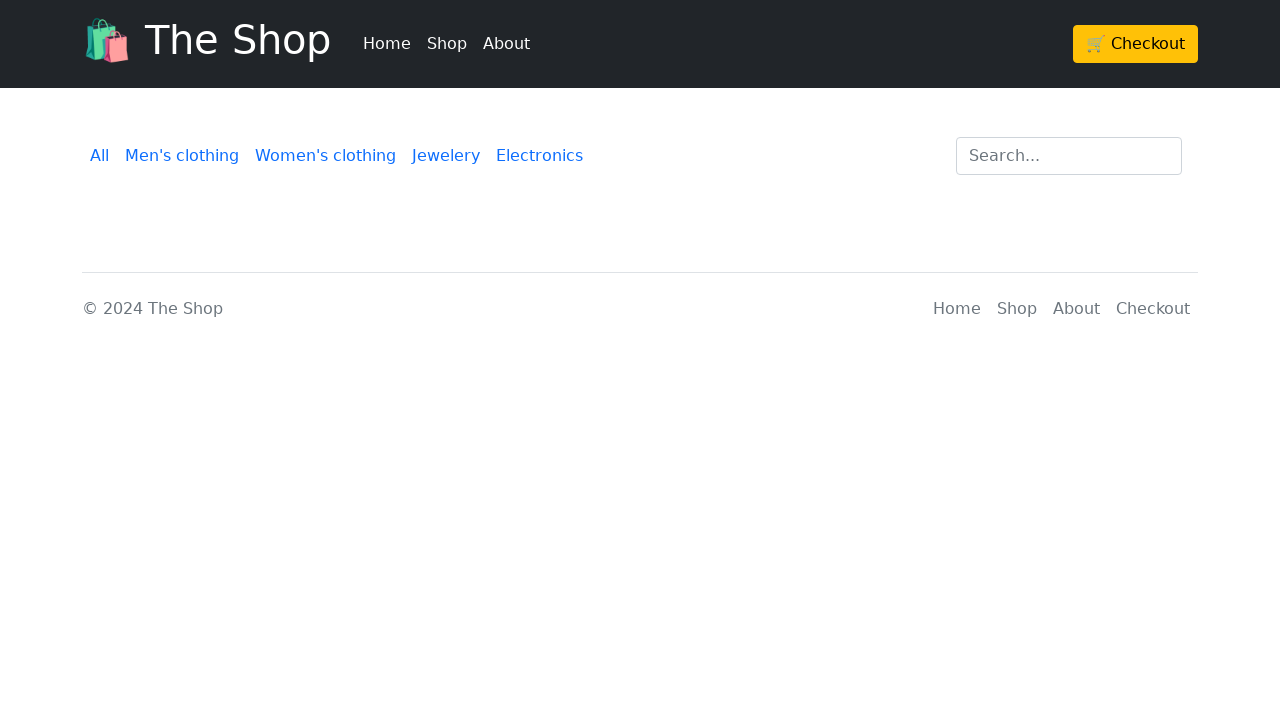

Waited for page to load - networkidle state reached
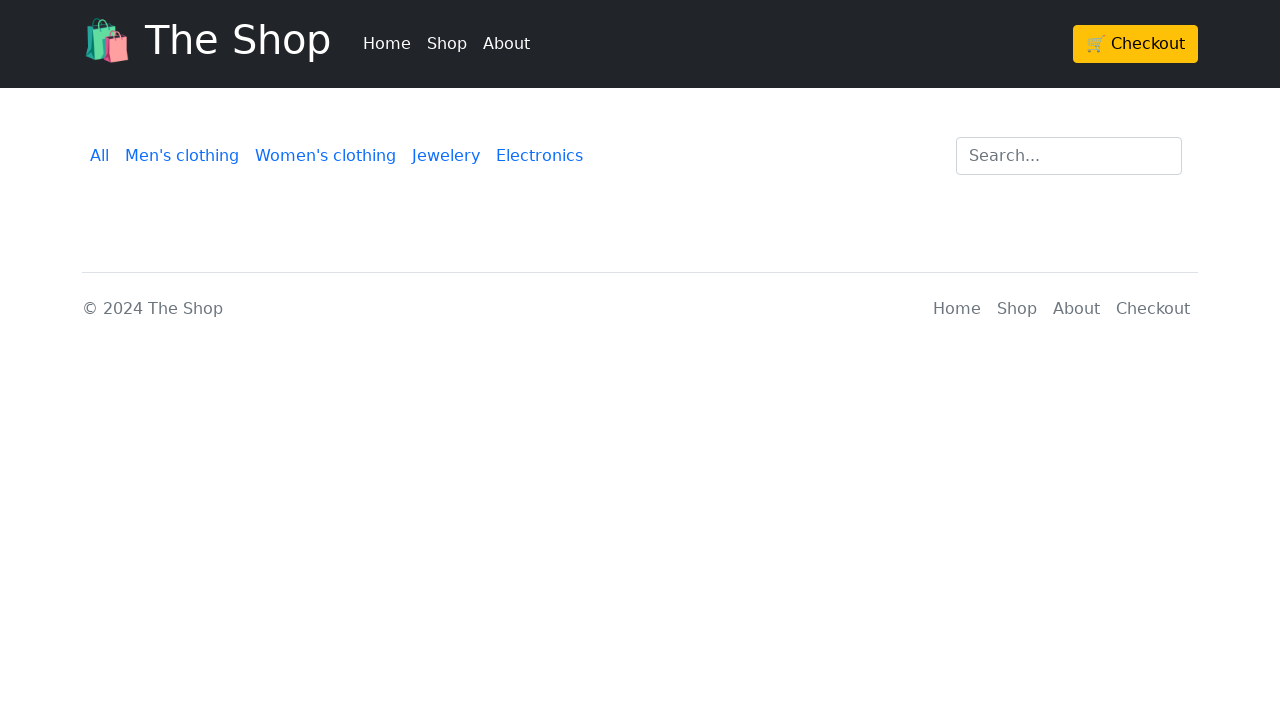

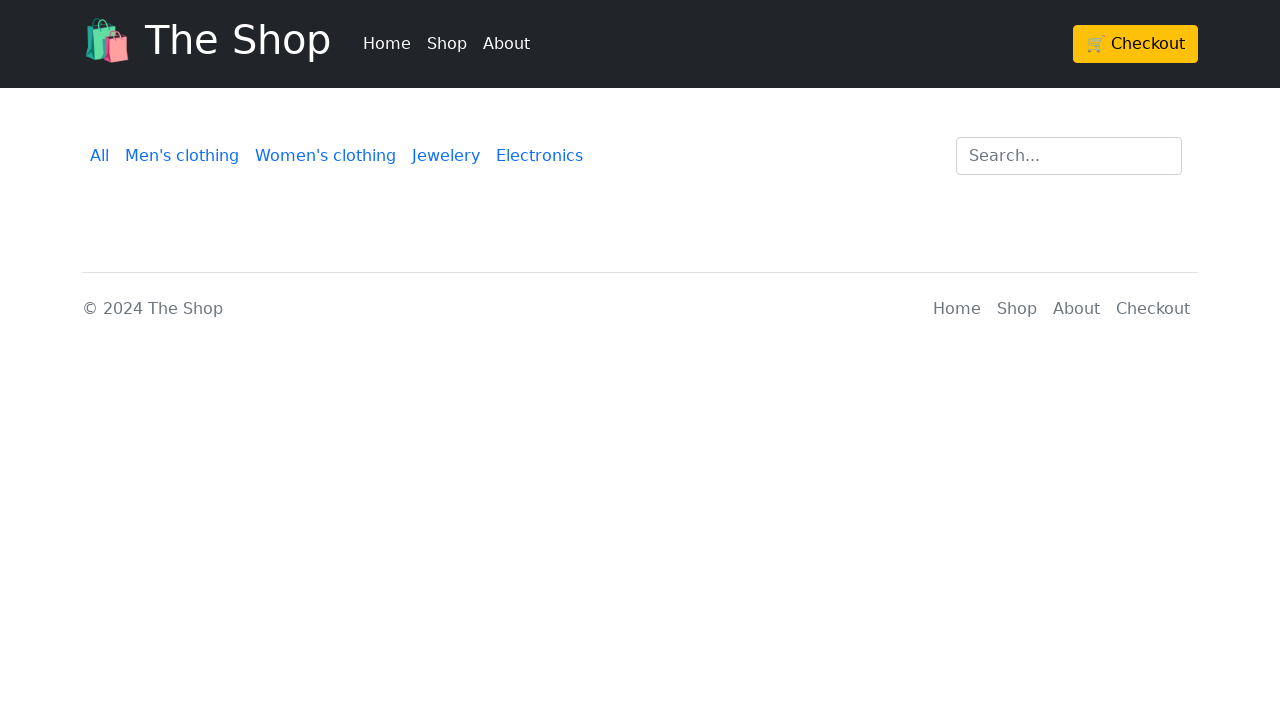